Clicks the Danger button and verifies its text

Starting URL: https://formy-project.herokuapp.com/buttons#

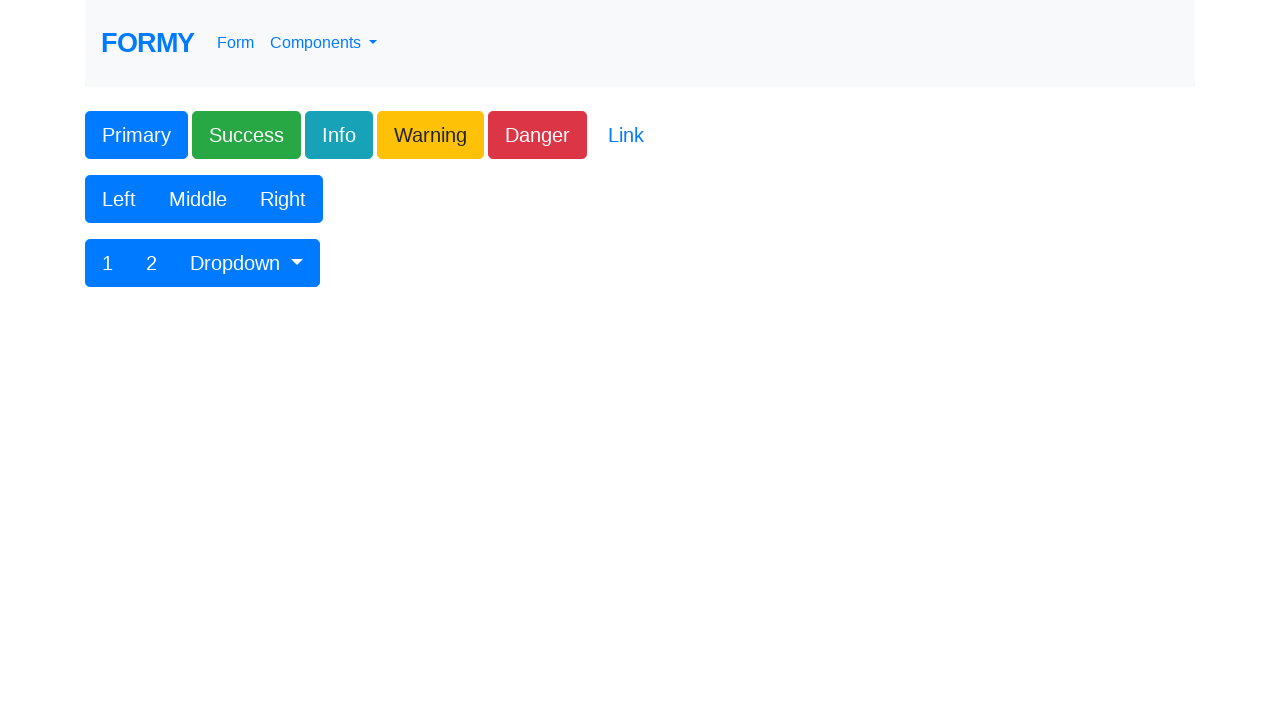

Clicked the Danger button at (538, 135) on .btn.btn-lg.btn-danger
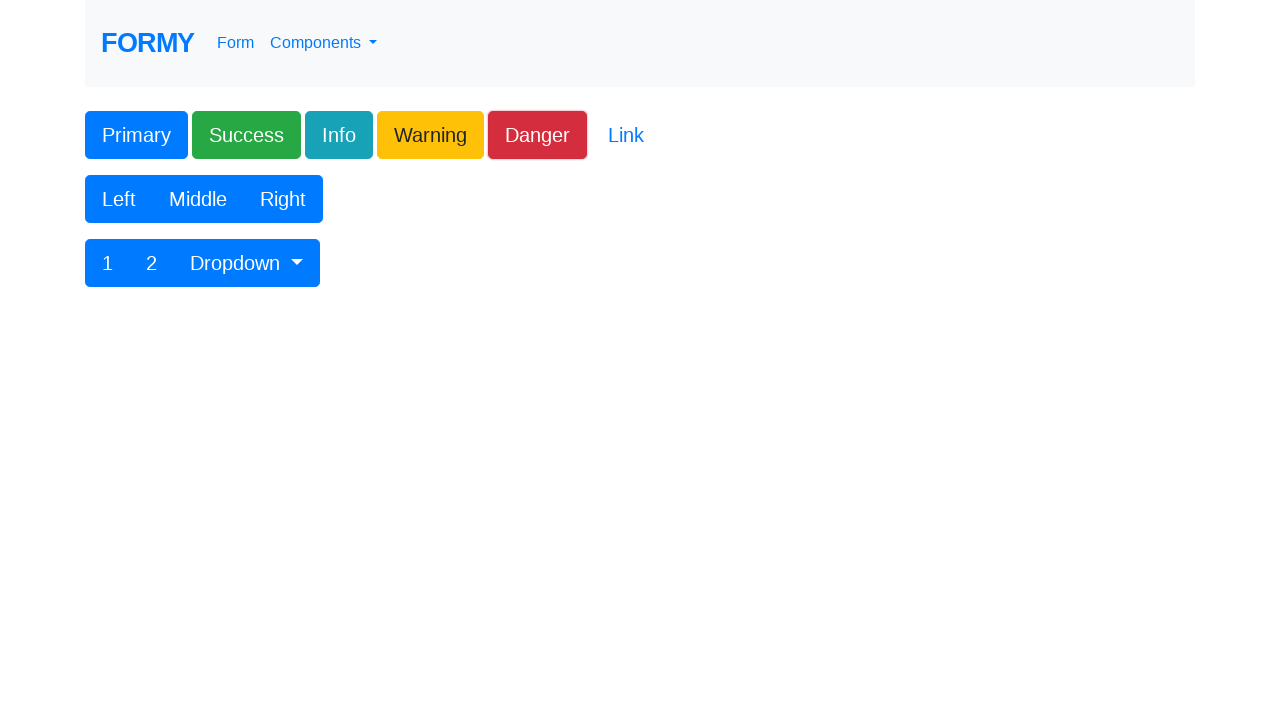

Verified Danger button text content matches 'Danger'
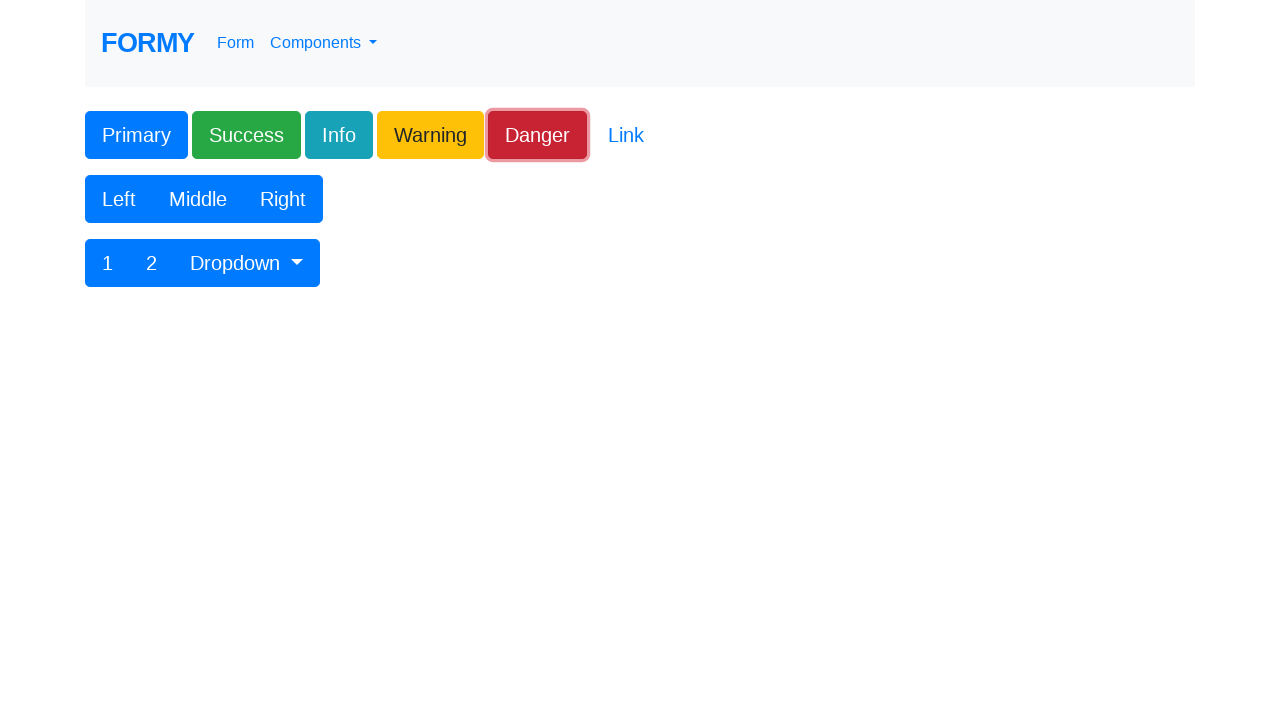

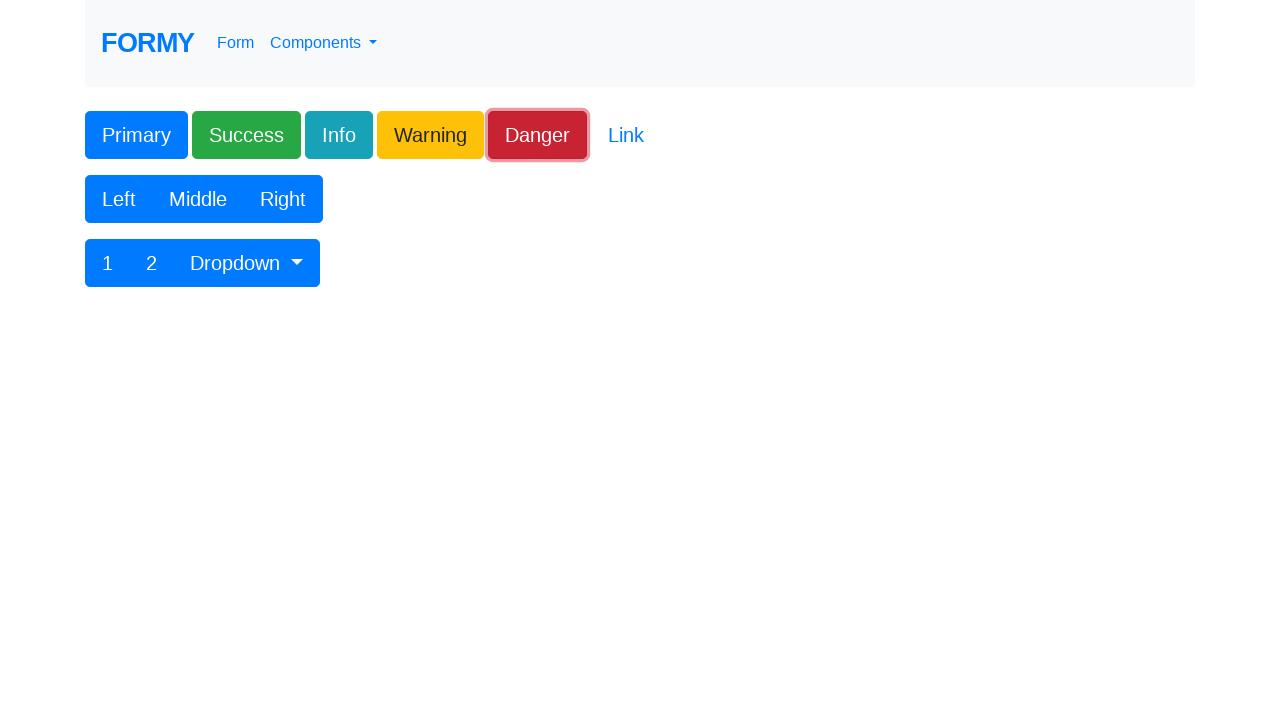